Tests the search bar clear functionality by entering text in the search field and verifying the clear icon appears and functions correctly

Starting URL: https://automationbookstore.dev/

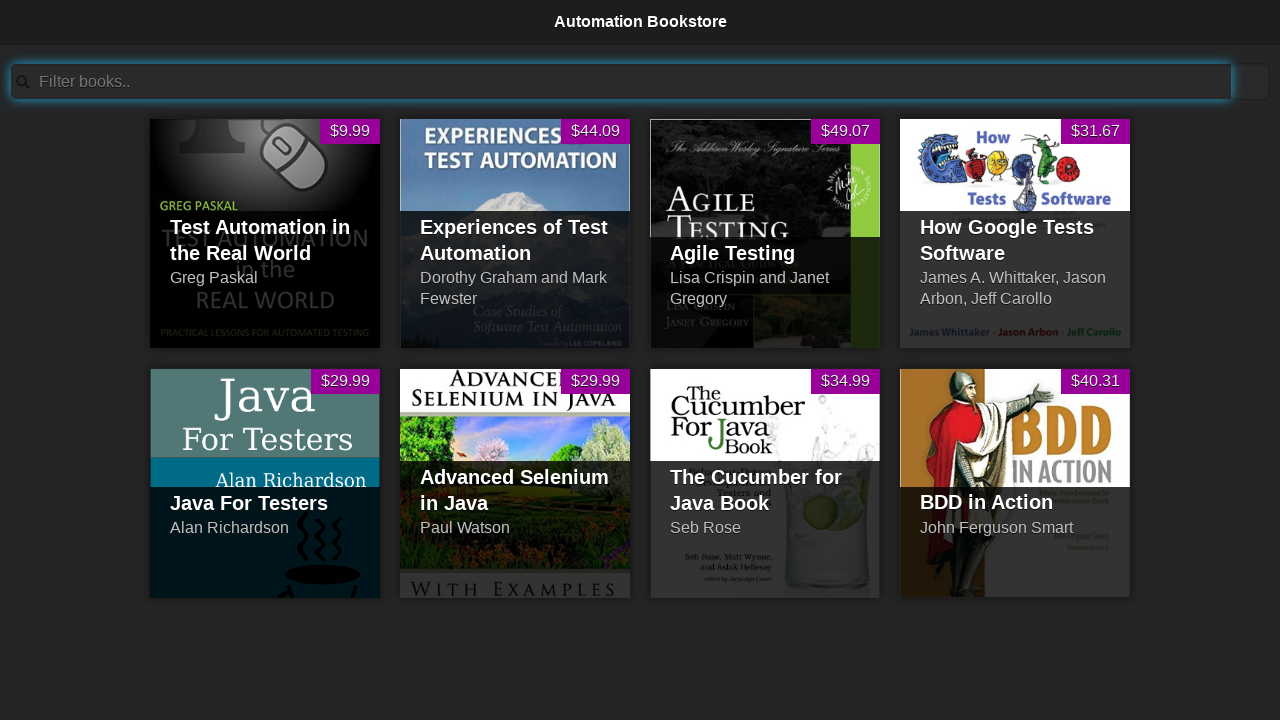

Located clear icon element
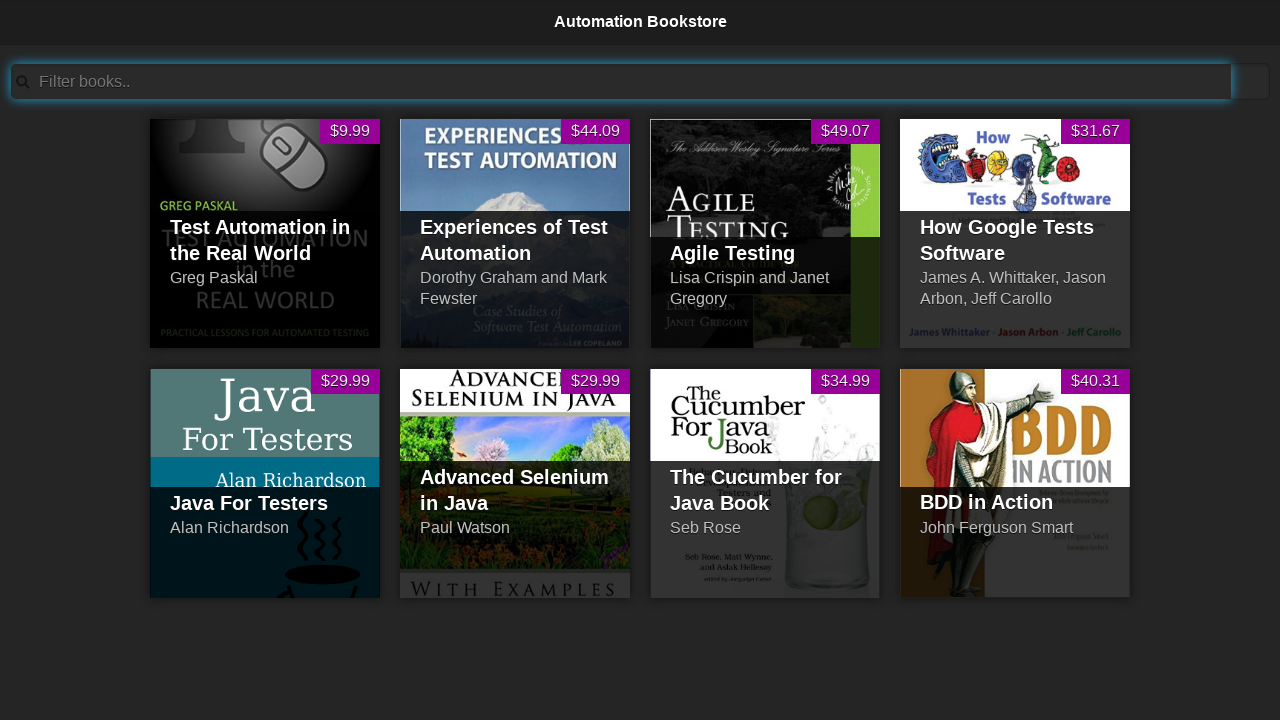

Checked initial visibility of clear icon: False
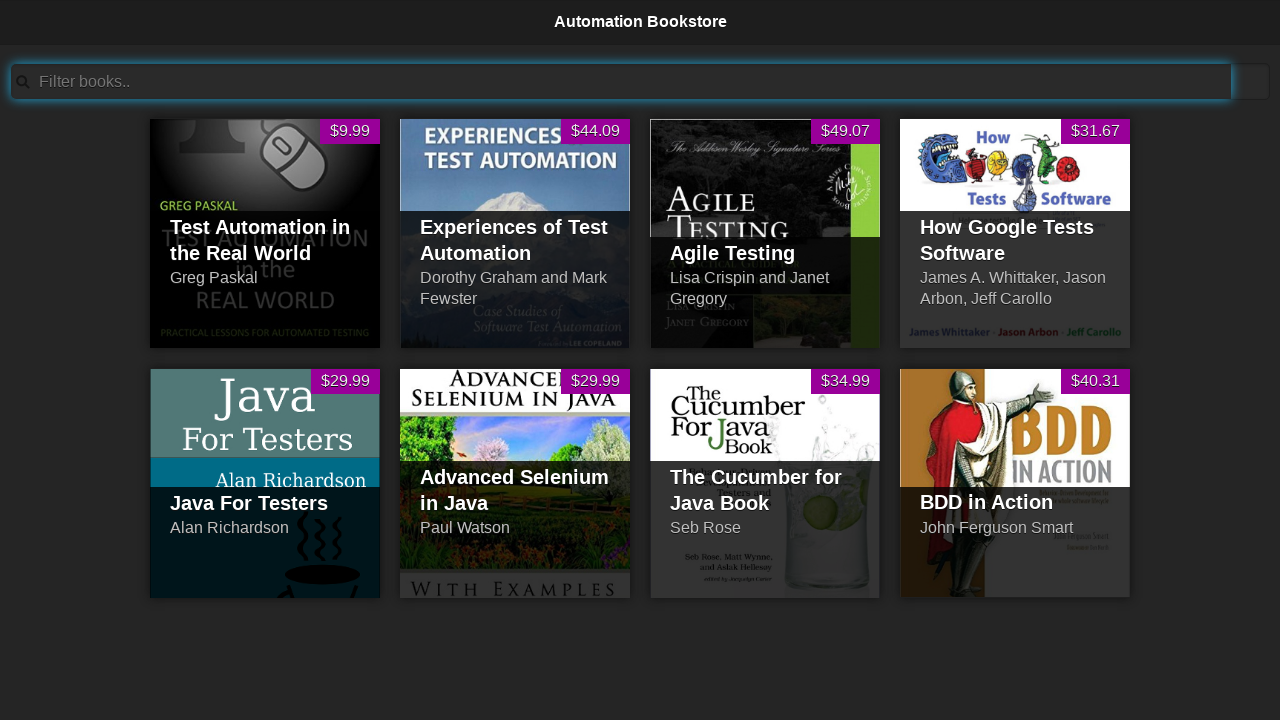

Entered 'Test' text in search bar on #searchBar
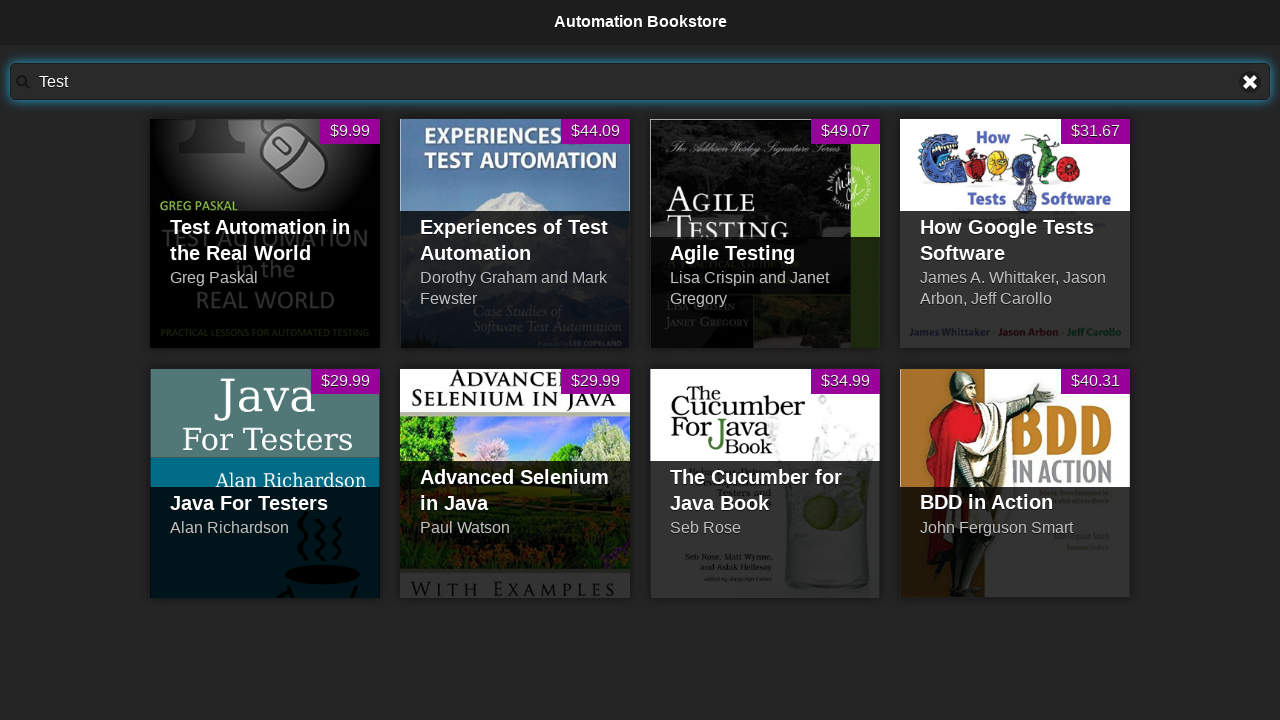

Waited for clear icon to become visible
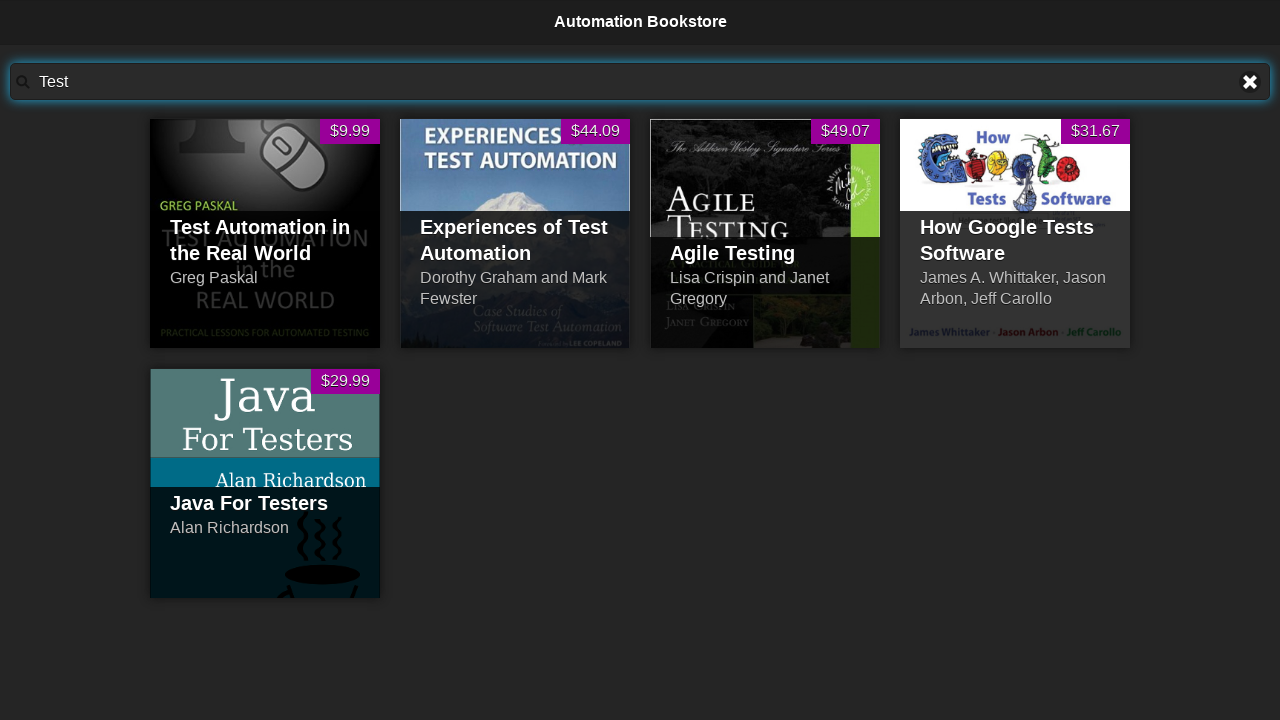

Located clear icon element after text entry
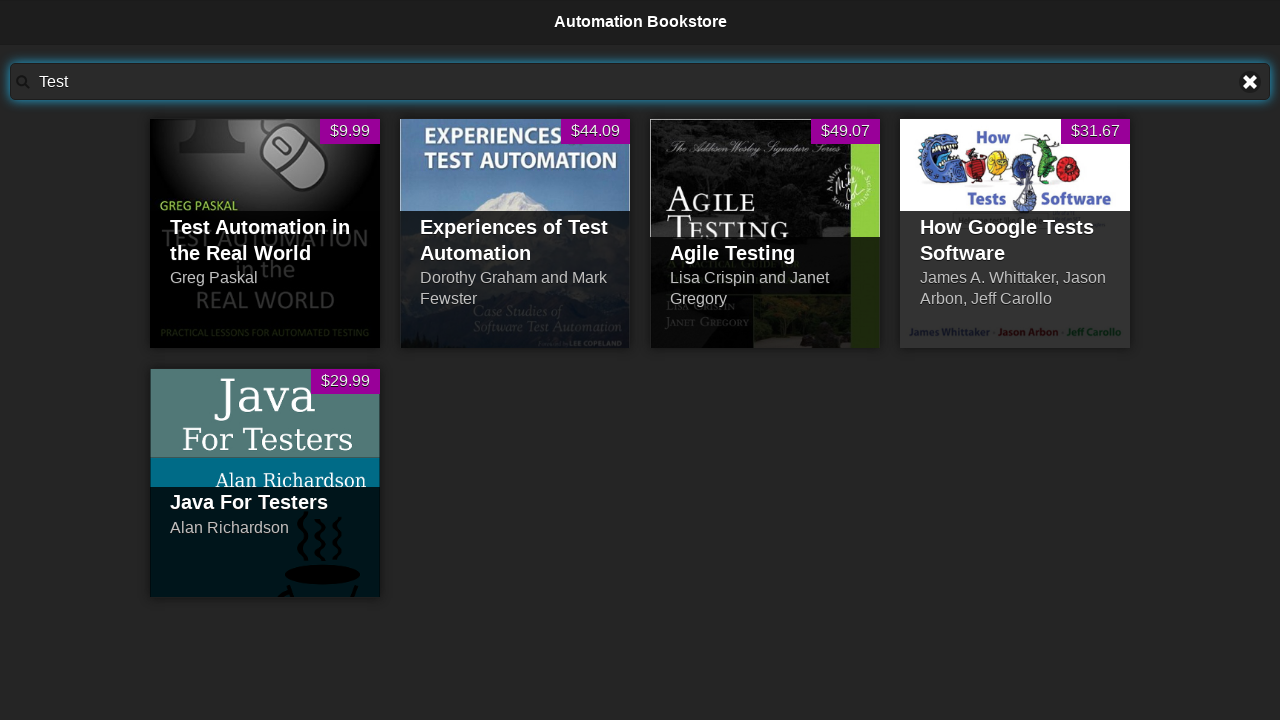

Verified clear icon is visible after text entry
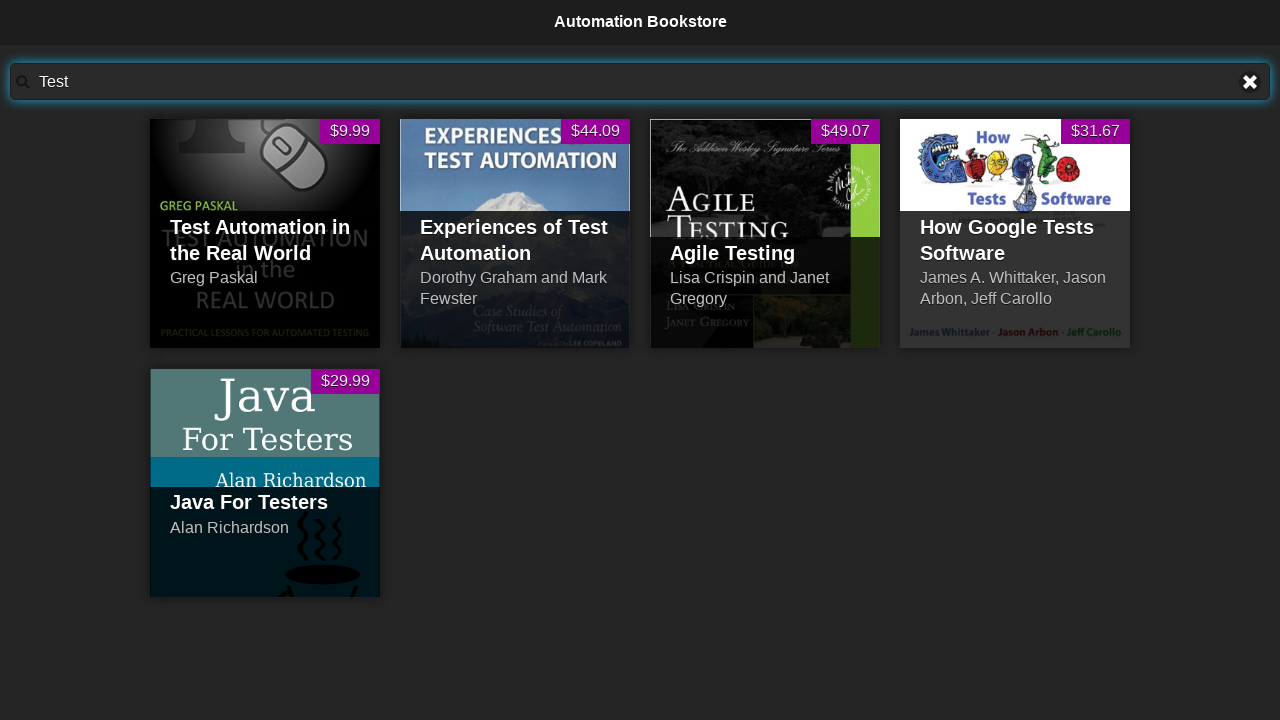

Clicked the clear icon to clear search text at (1250, 82) on xpath=//a[@title = 'Clear text']
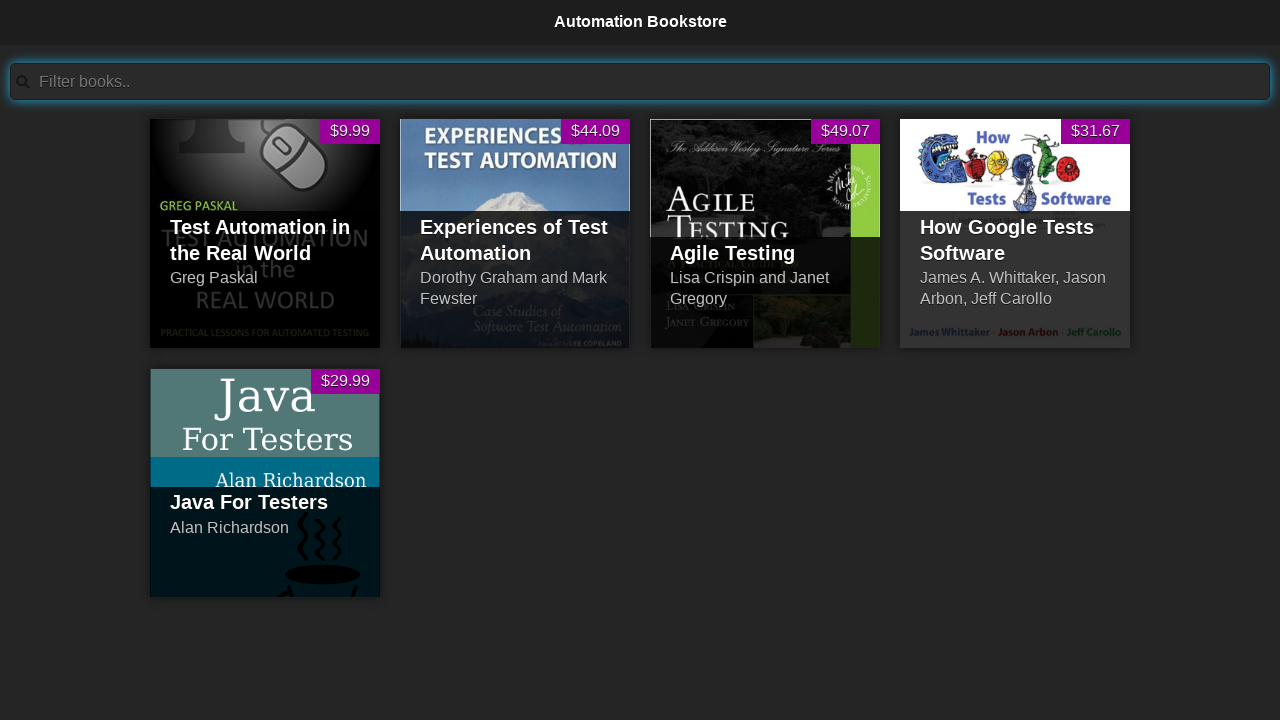

Located clear icon element after clearing
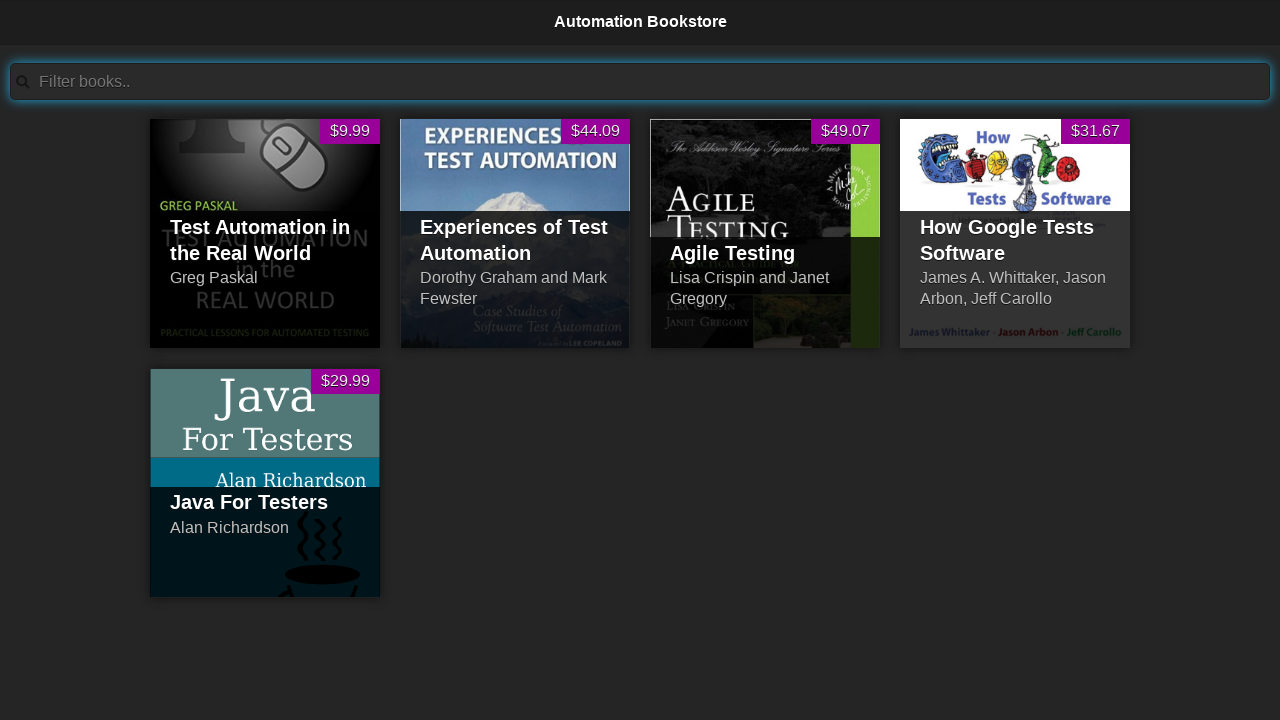

Checked visibility of clear icon after clearing: False
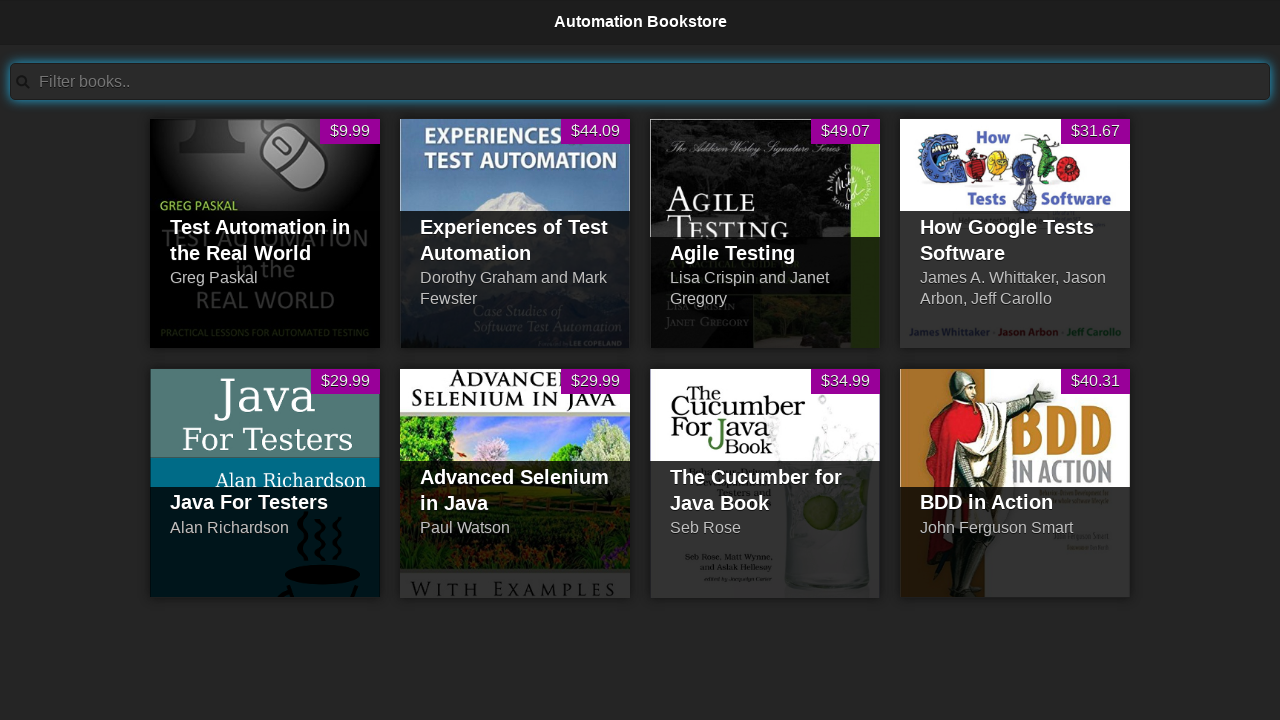

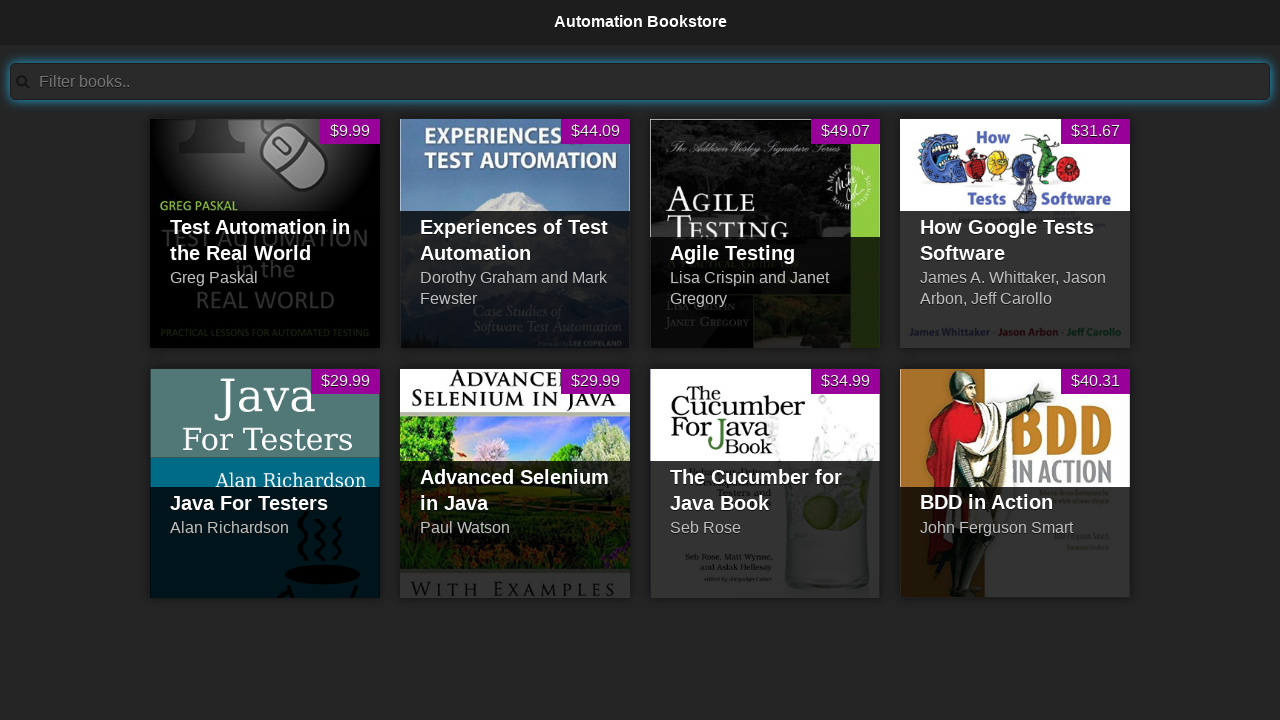